Tests unmarking all completed todo items by clicking "Mark all as complete" twice and verifying the todo count returns to 3

Starting URL: https://demo.playwright.dev/todomvc

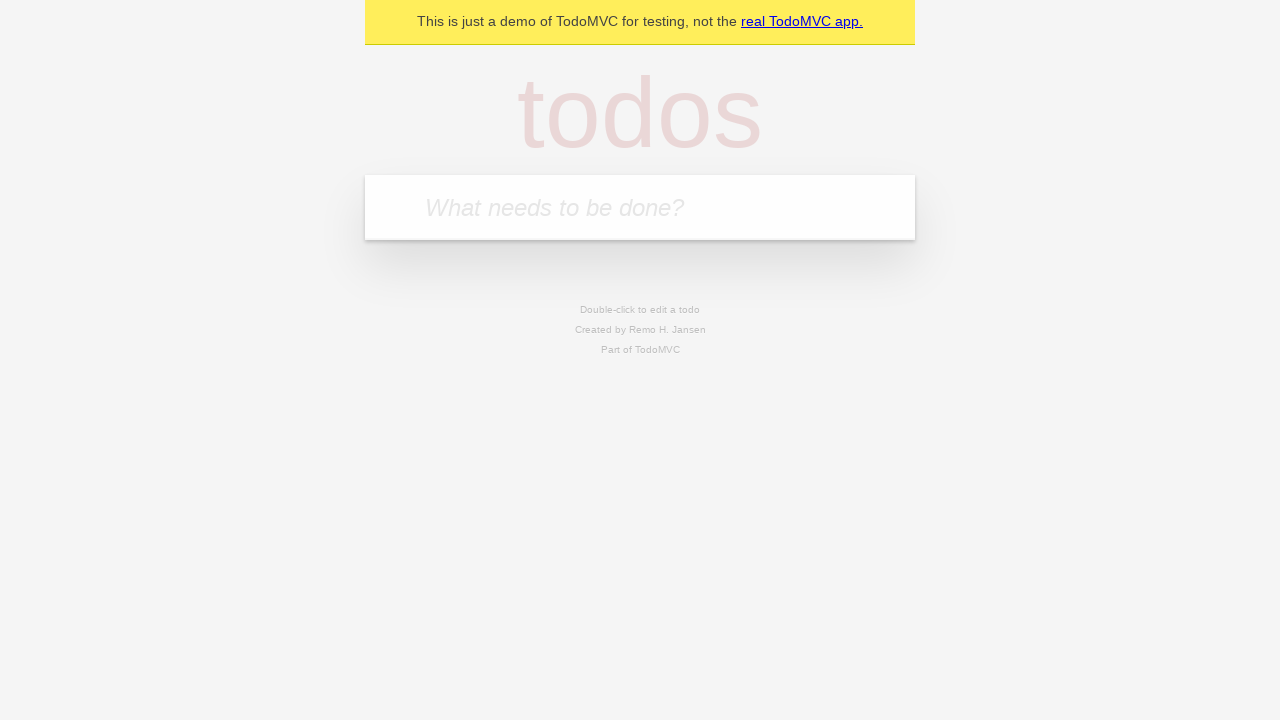

Filled new todo field with 'Read a book' on .new-todo
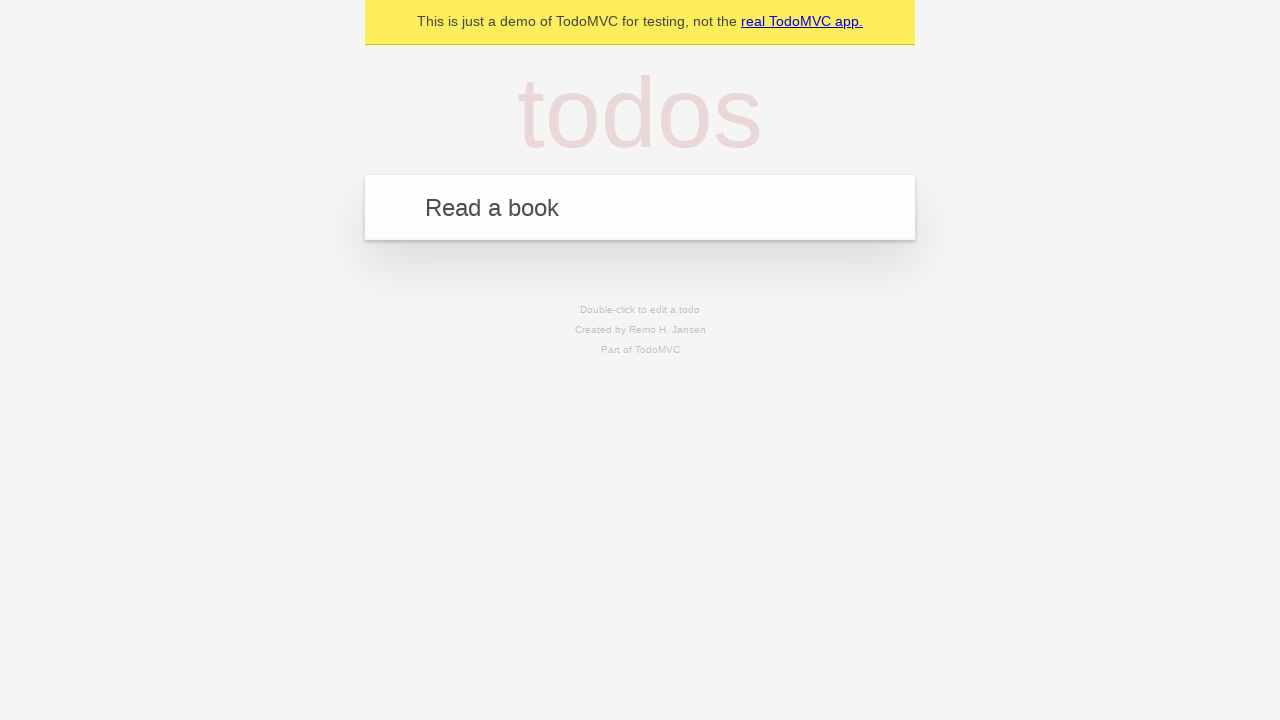

Pressed Enter to create first todo item on .new-todo
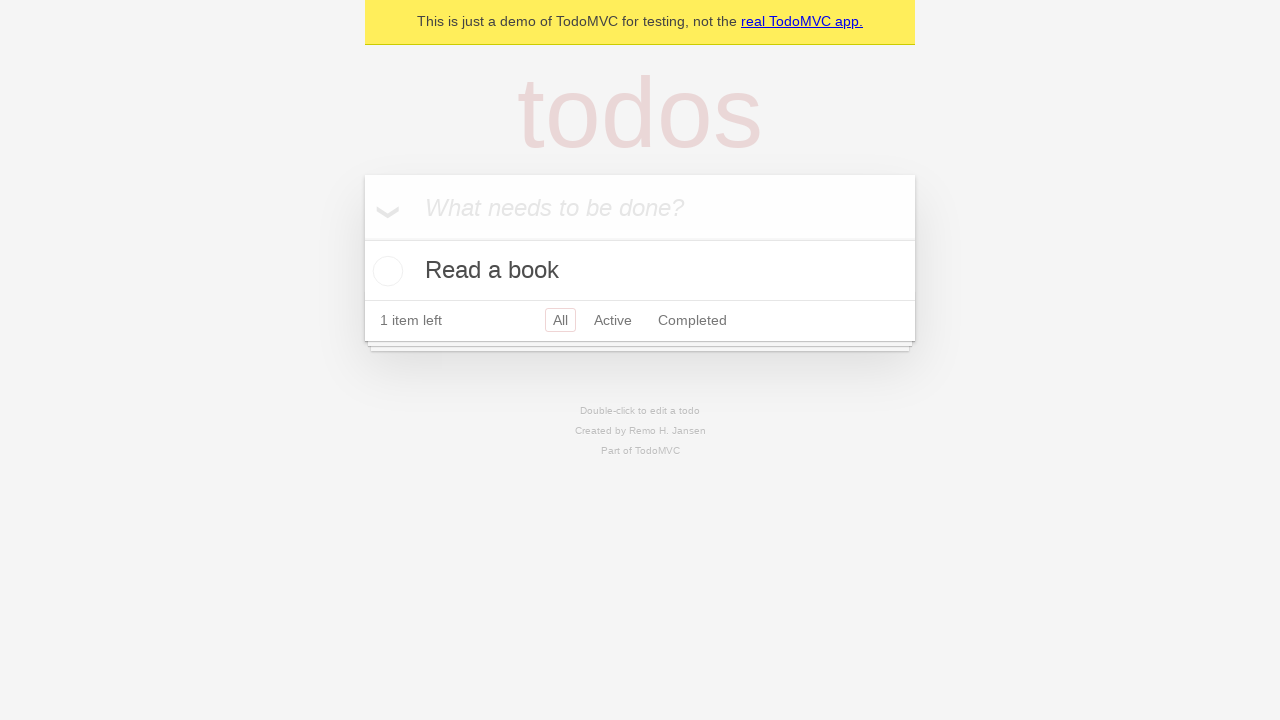

Filled new todo field with 'Exercise for 30 minutes' on .new-todo
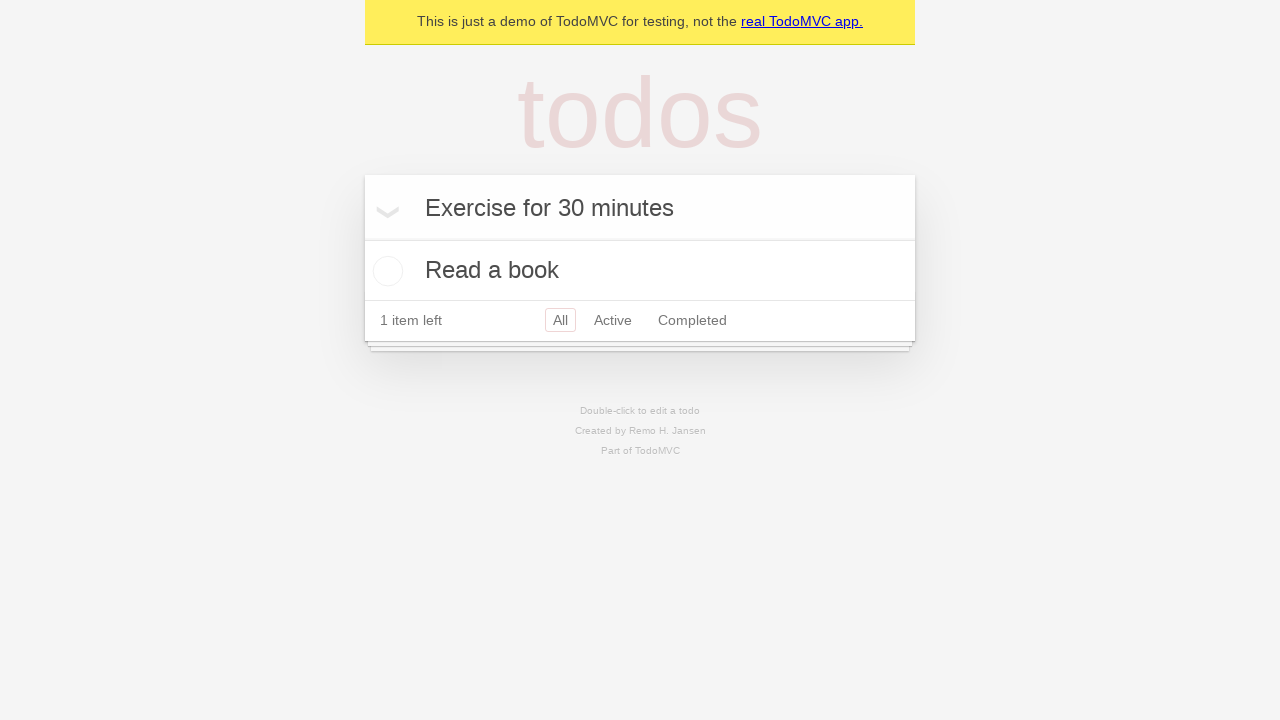

Pressed Enter to create second todo item on .new-todo
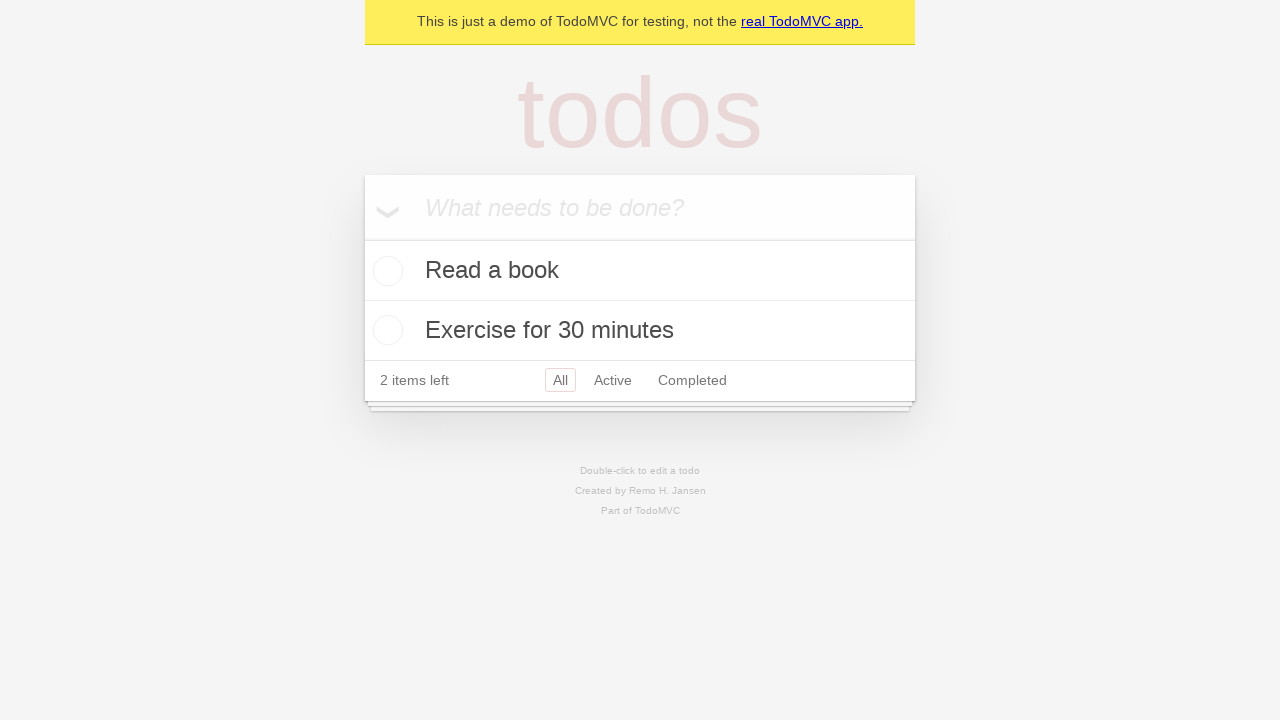

Filled new todo field with 'Cook dinner' on .new-todo
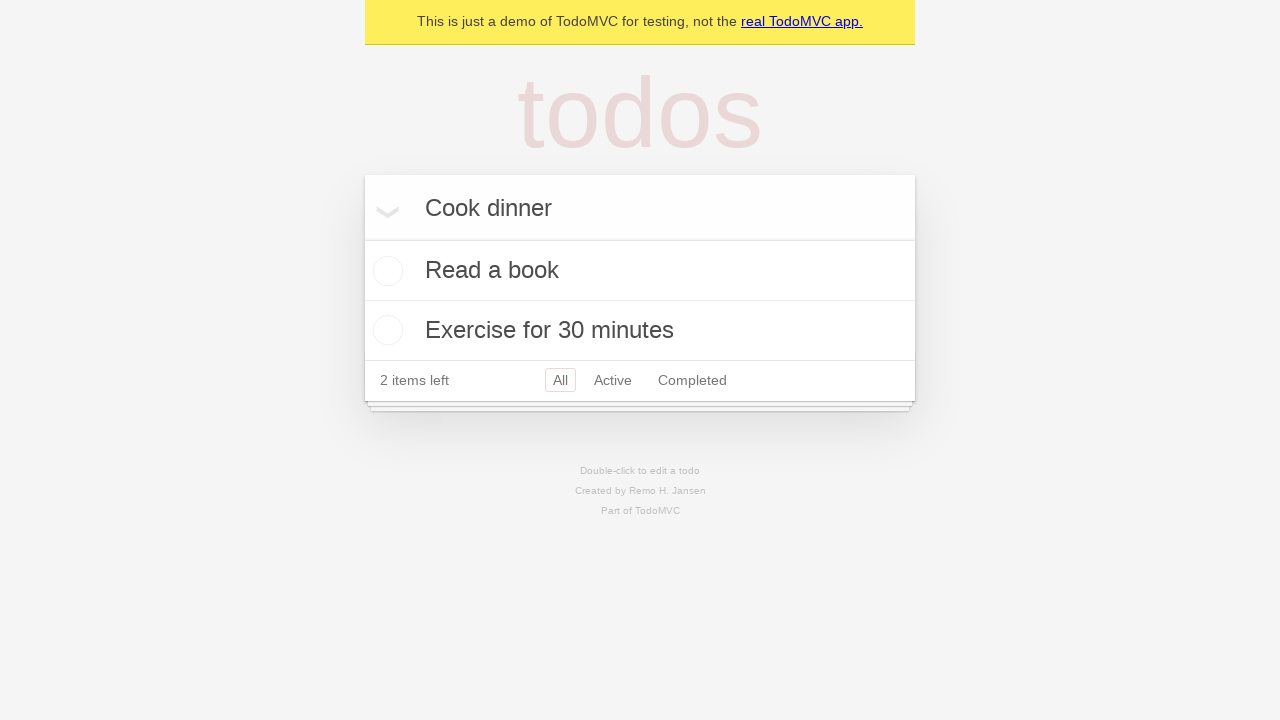

Pressed Enter to create third todo item on .new-todo
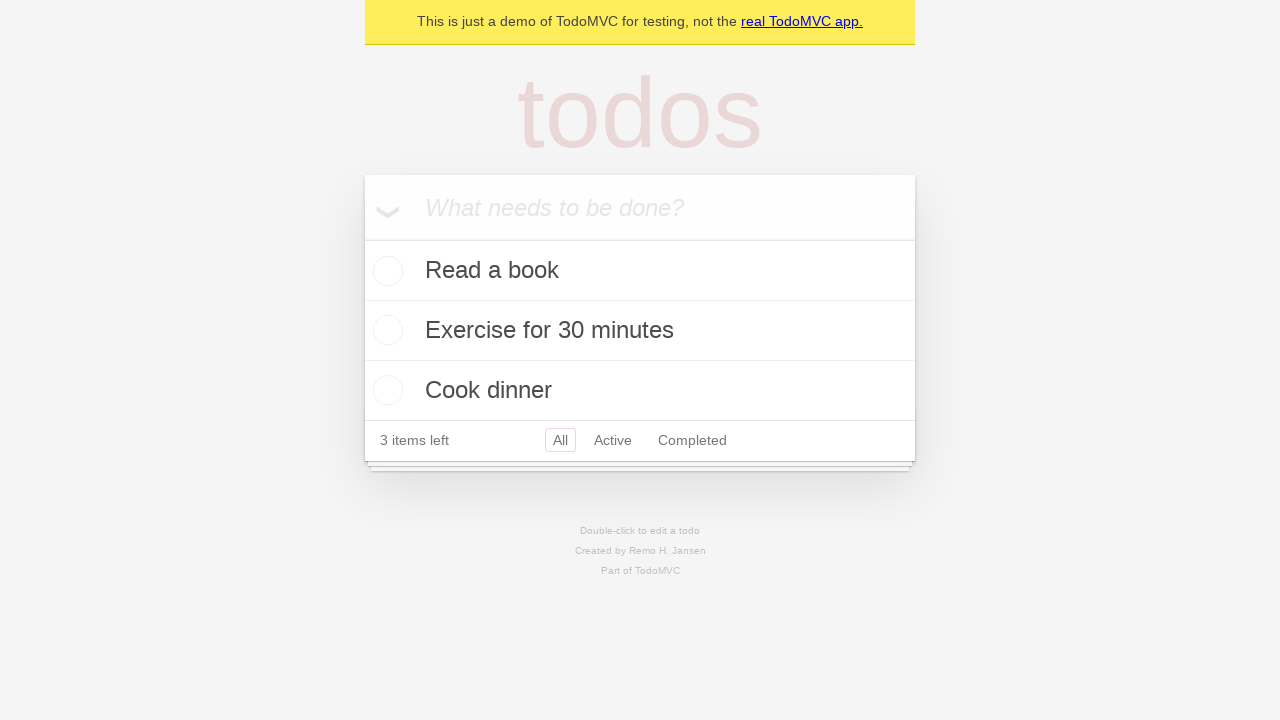

Clicked 'Mark all as complete' to mark all todos as complete at (382, 206) on text=Mark all as complete
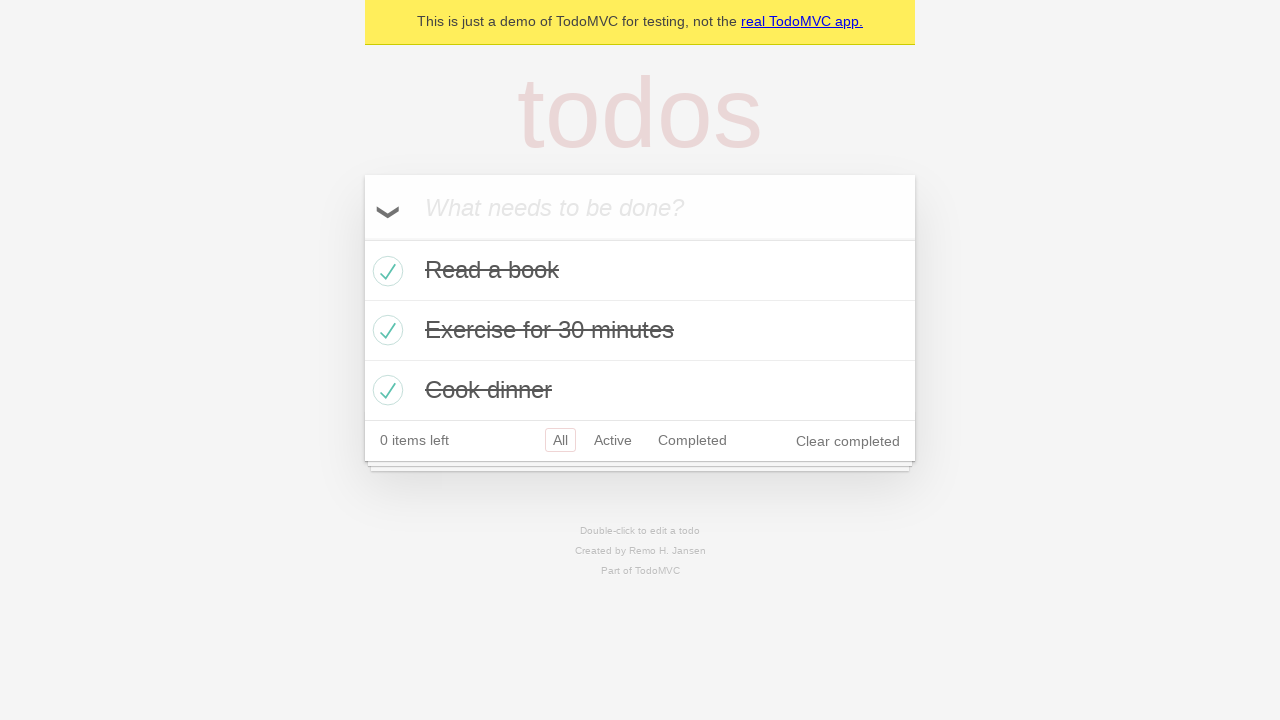

Verified todo count shows 0 items left
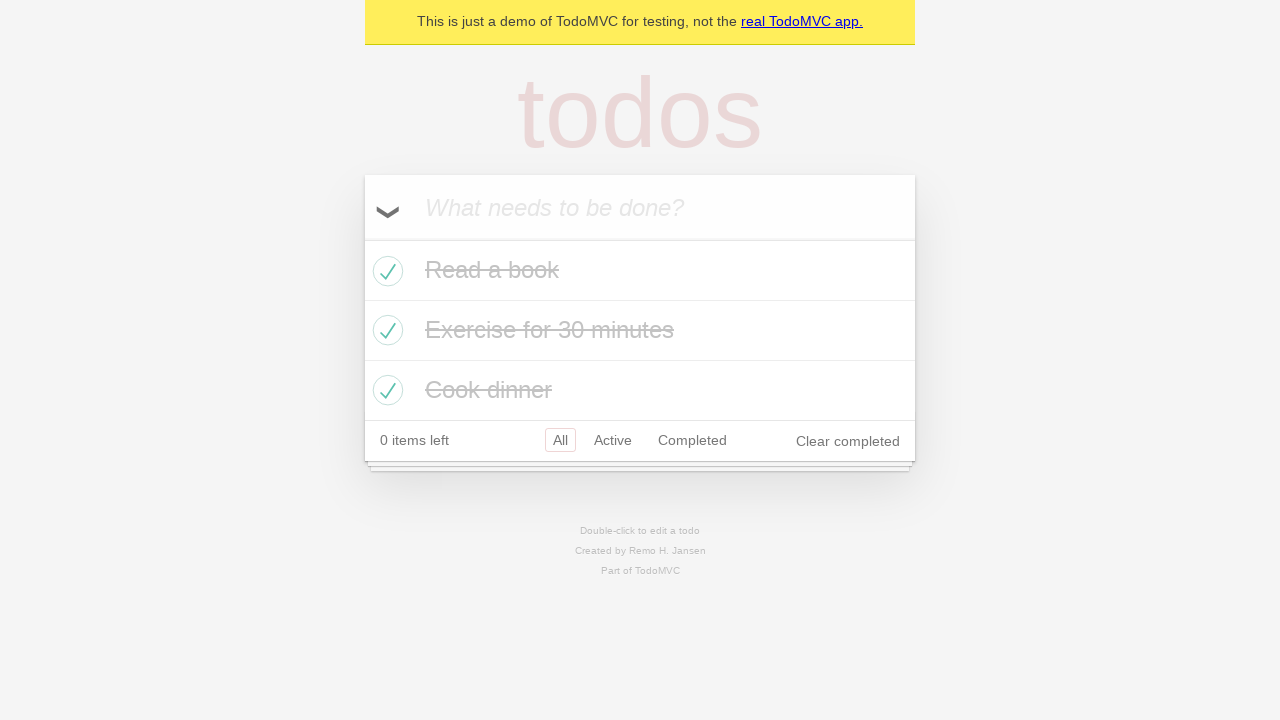

Clicked 'Mark all as complete' again to unmark all todos at (382, 206) on text=Mark all as complete
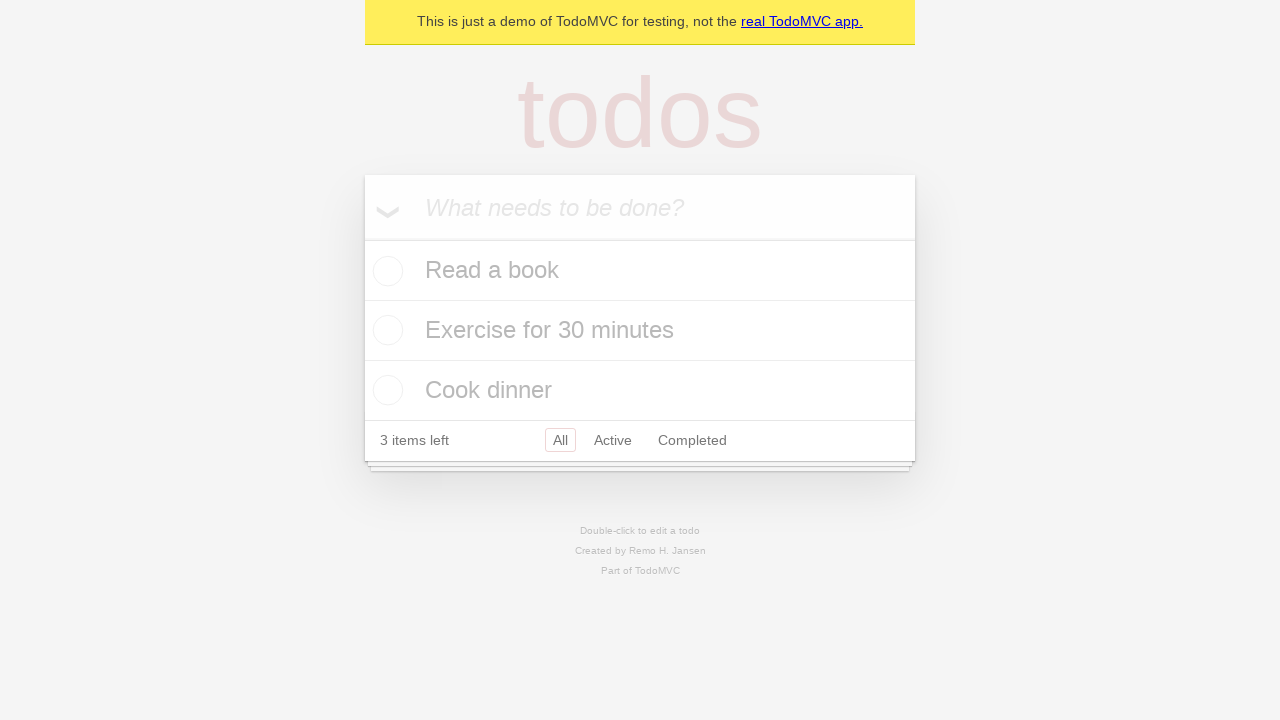

Verified todo count shows 3 items left after unmarking
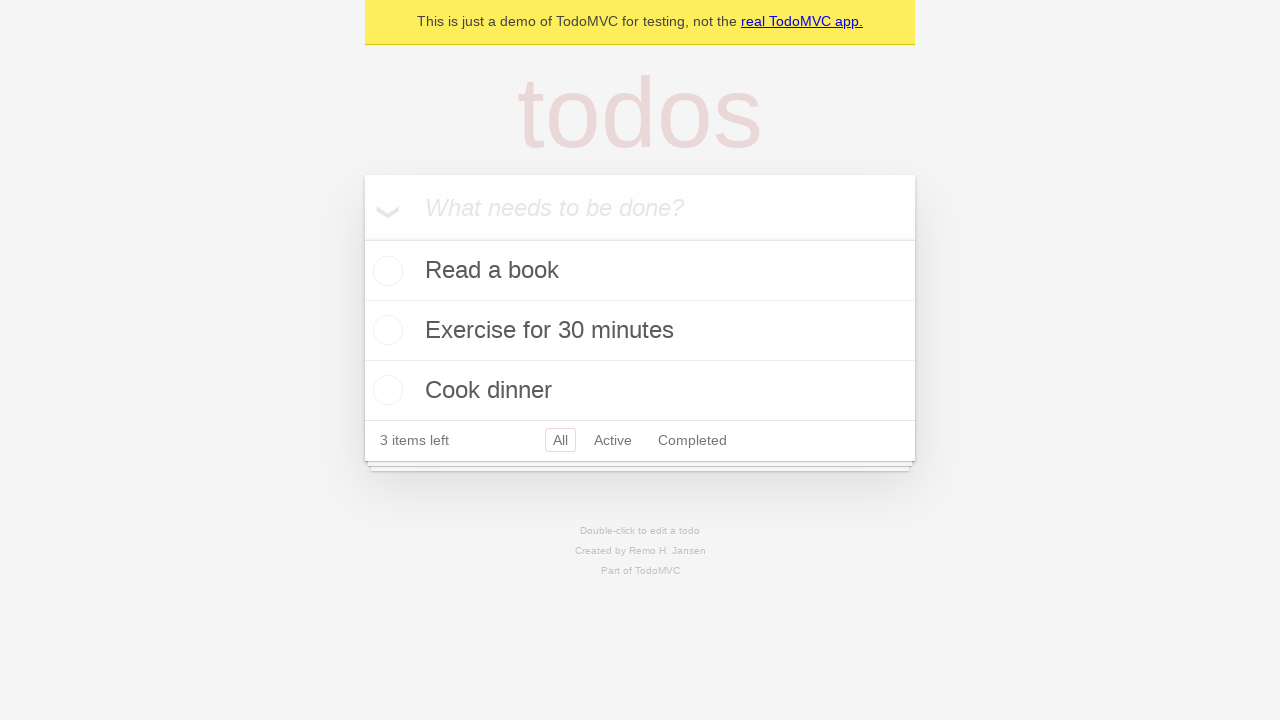

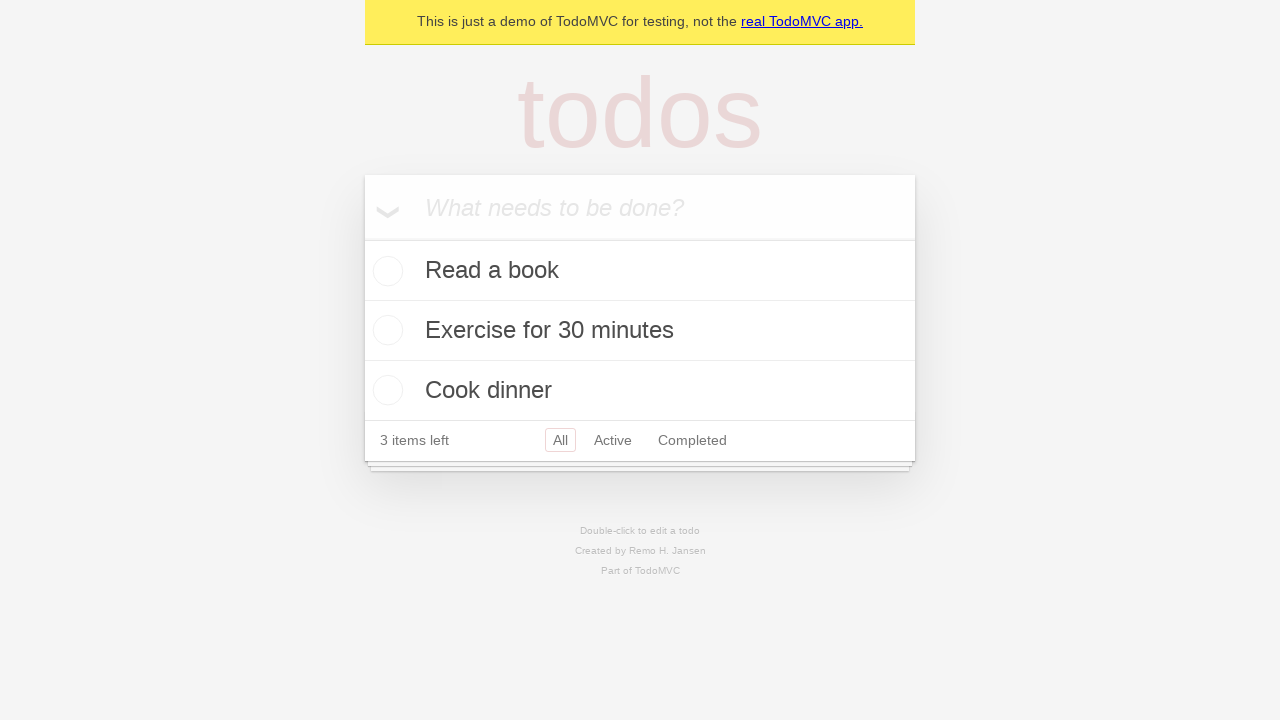